Tests scrolling to form elements and filling in name and date fields on a scroll practice page

Starting URL: https://formy-project.herokuapp.com/scroll

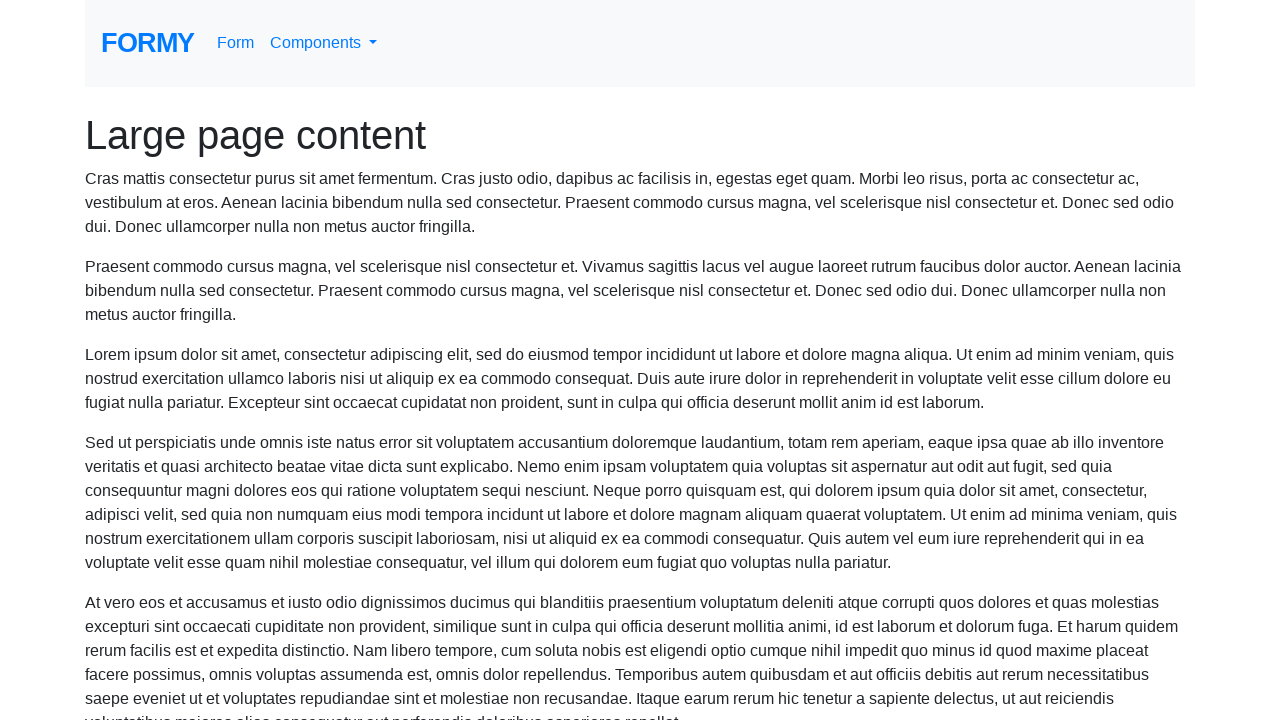

Scrolled to name field
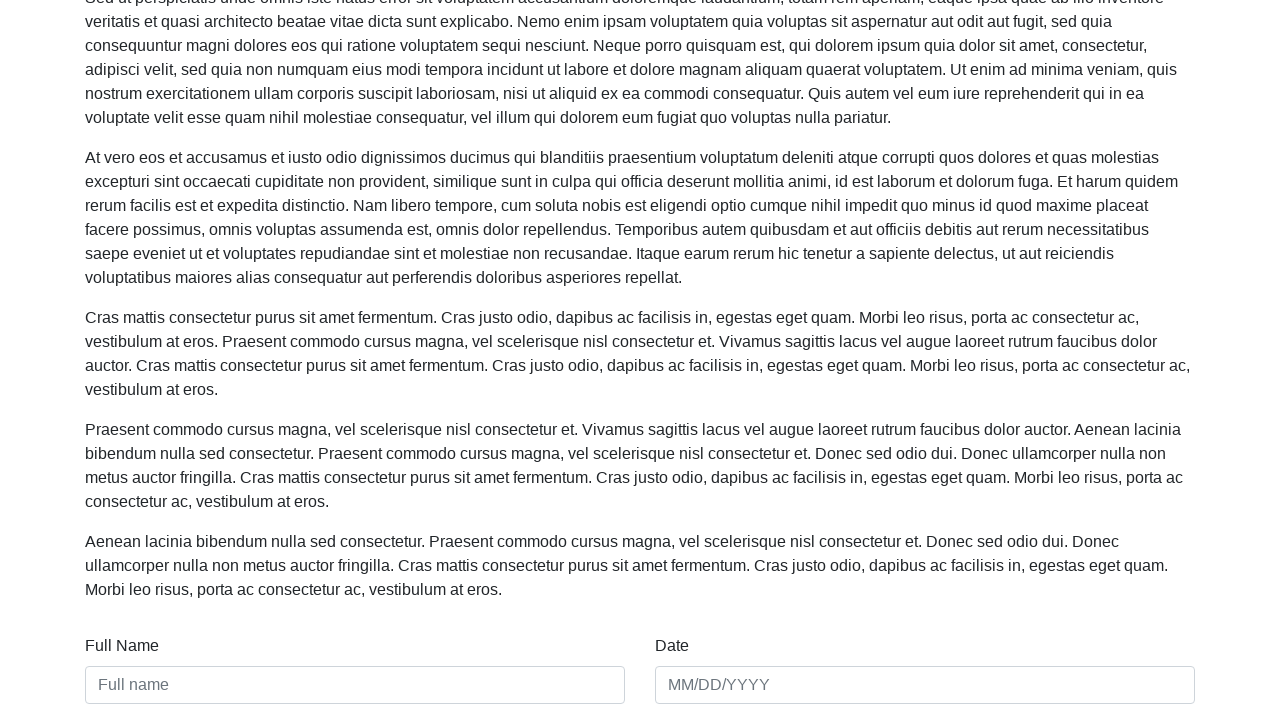

Filled name field with 'Jordan Mitchell' on #name
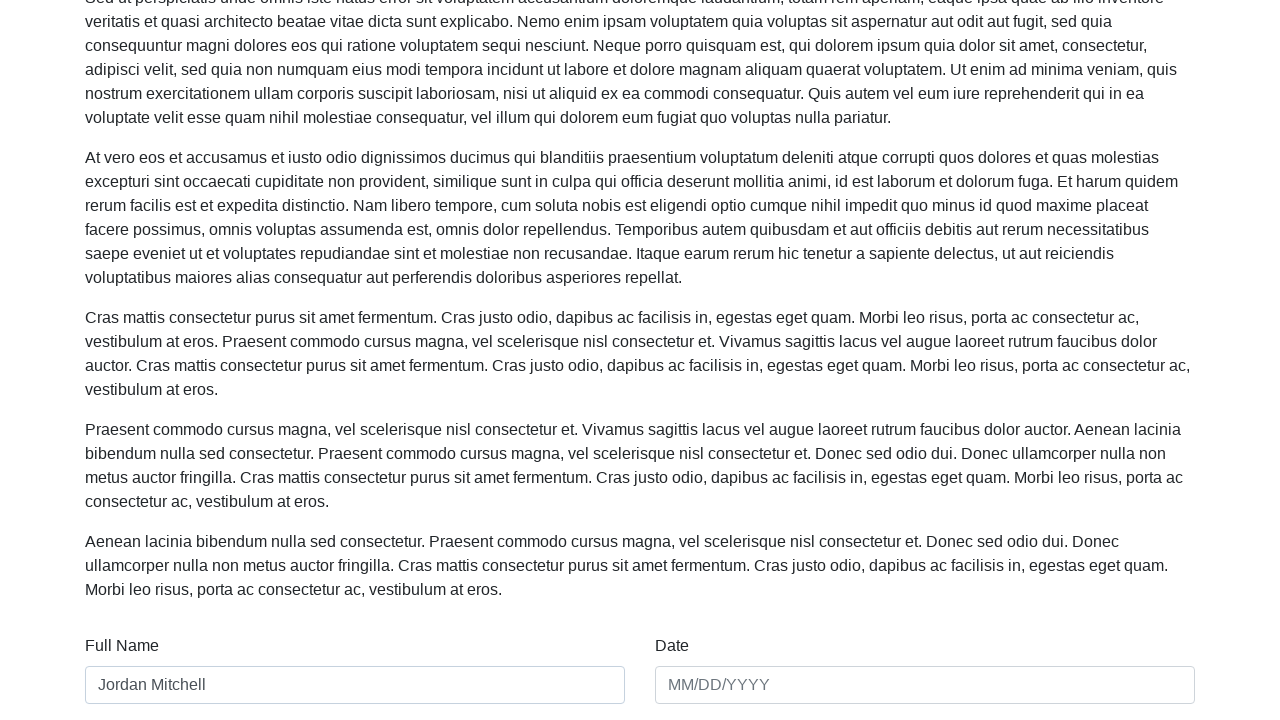

Filled date field with '07/15/1992' on #date
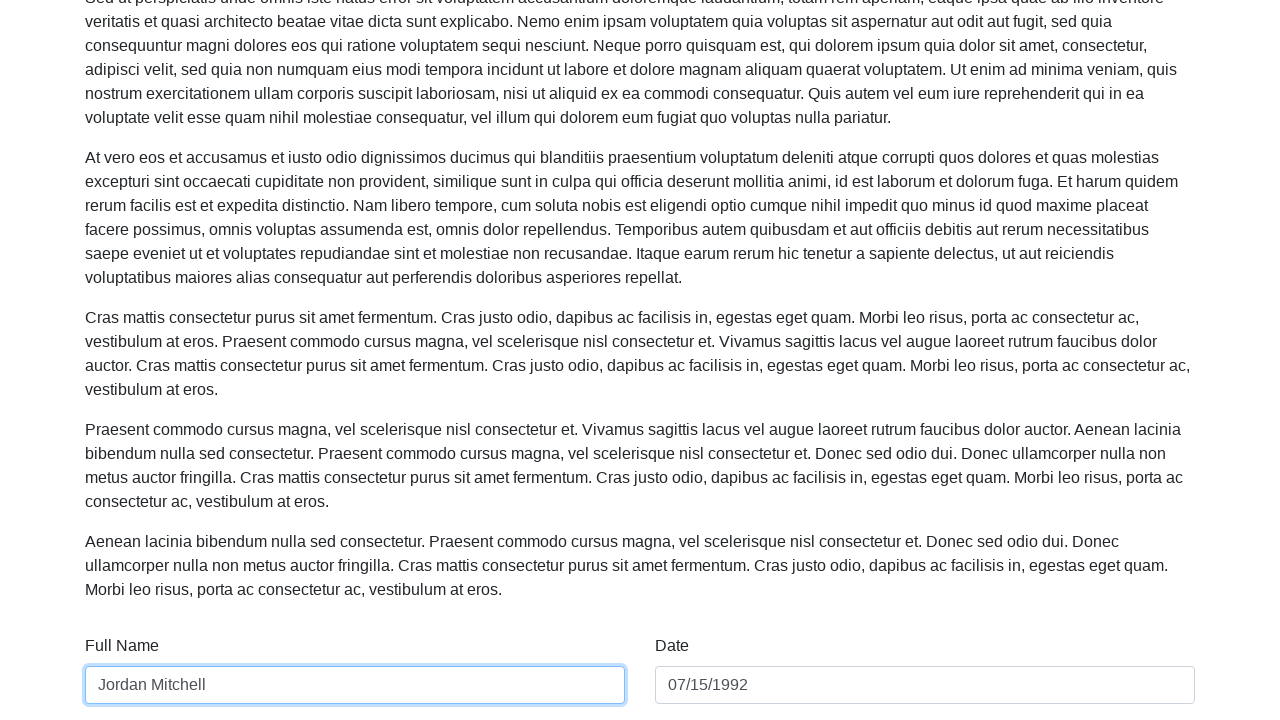

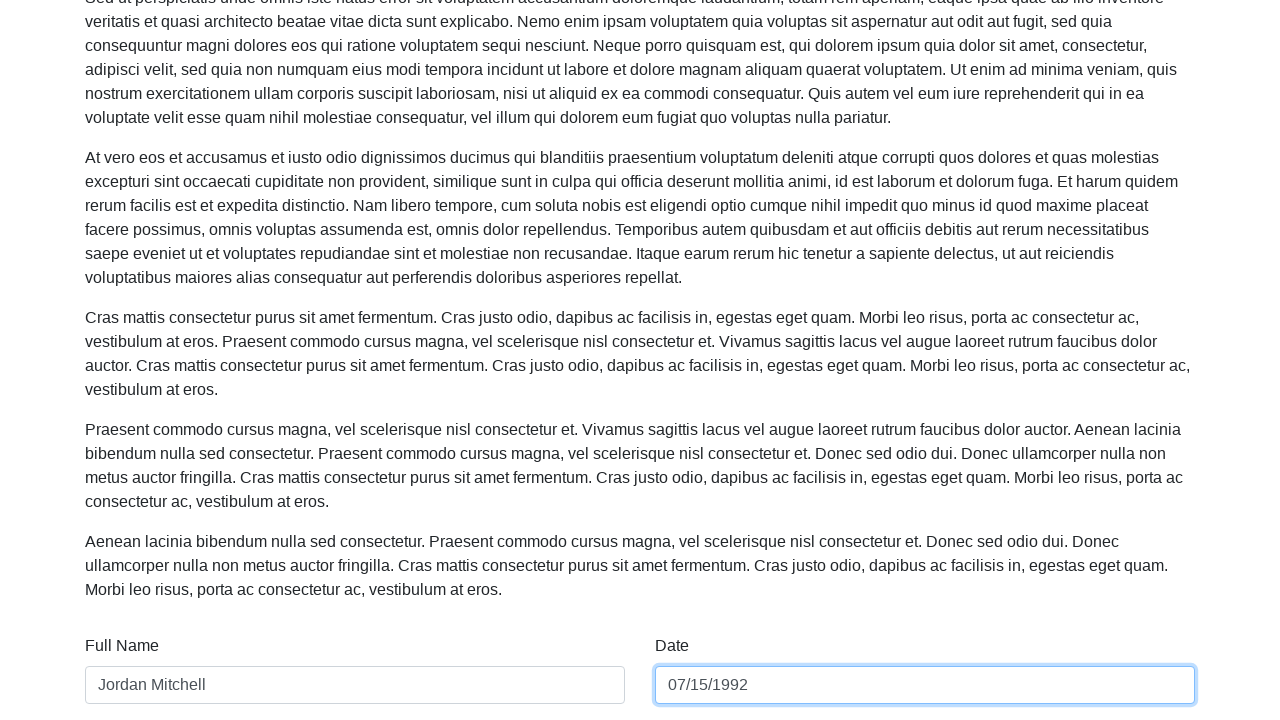